Navigates to a book catalog website and iterates through multiple pages using the pagination "next" button to verify page navigation functionality.

Starting URL: https://books.toscrape.com/

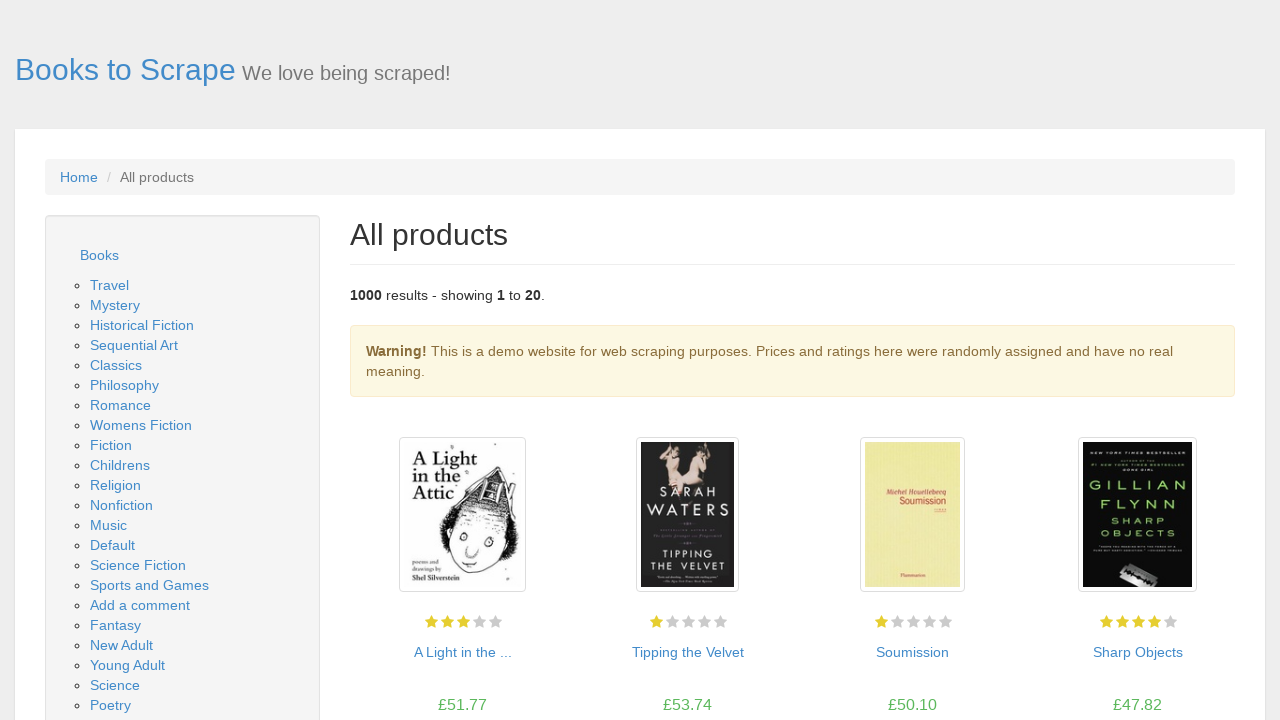

Waited for product listings to load on the first page
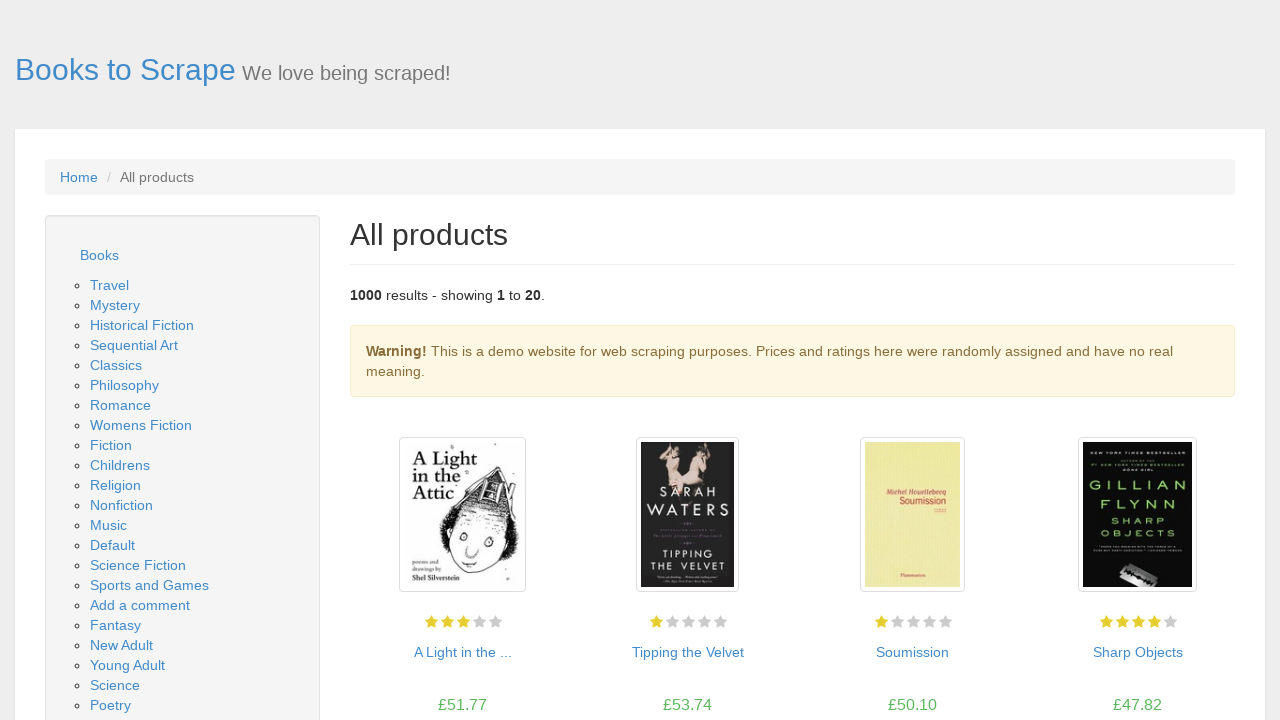

Checked if next button exists
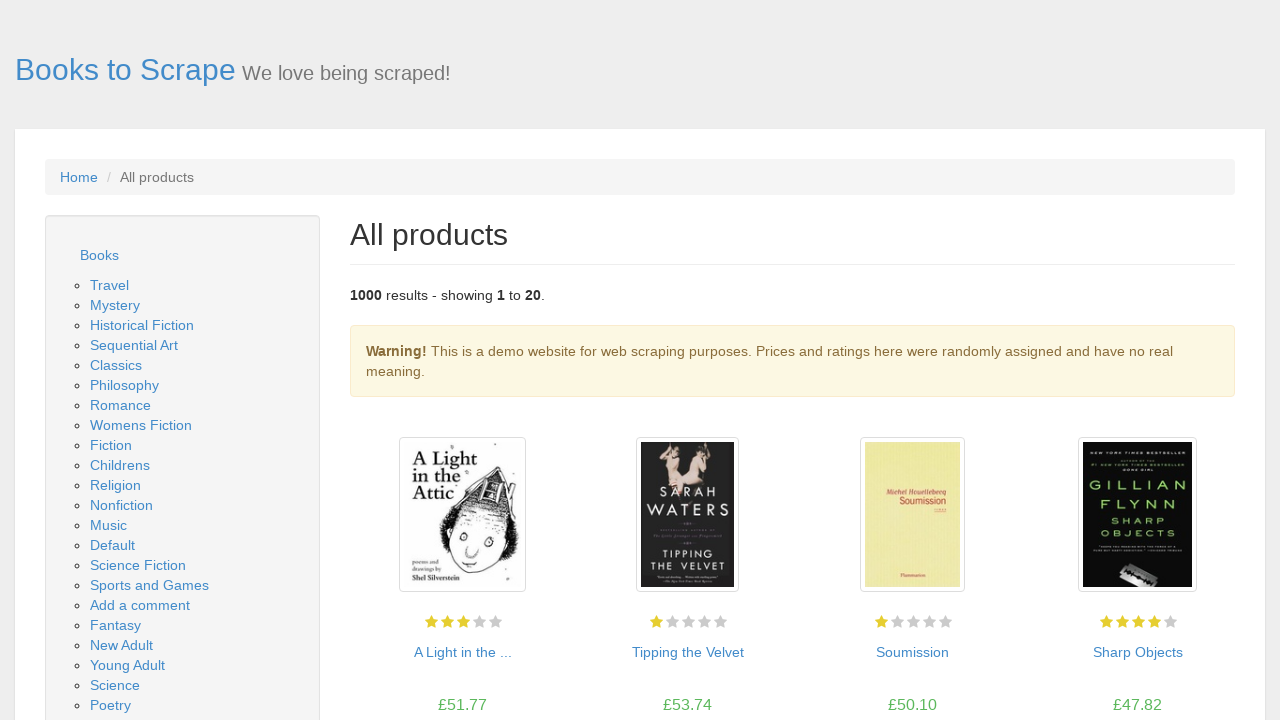

Clicked the next page button at (1206, 654) on .next a
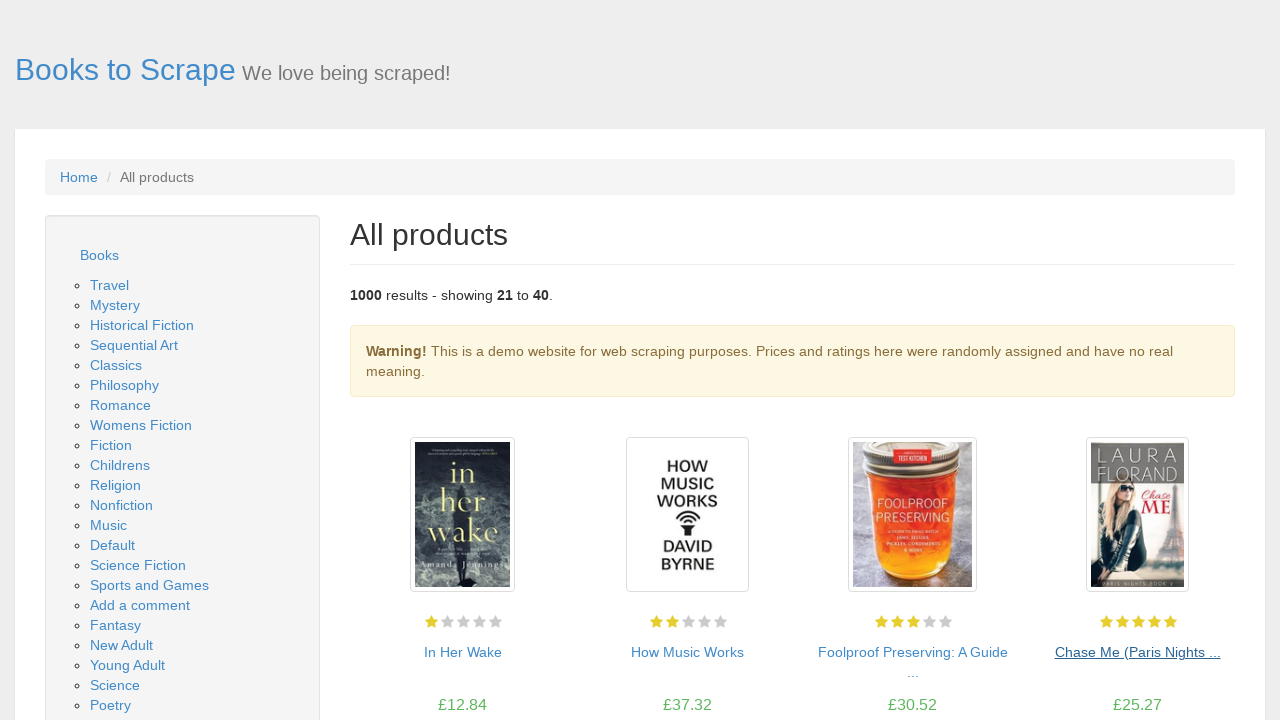

Waited for product listings to load on the next page
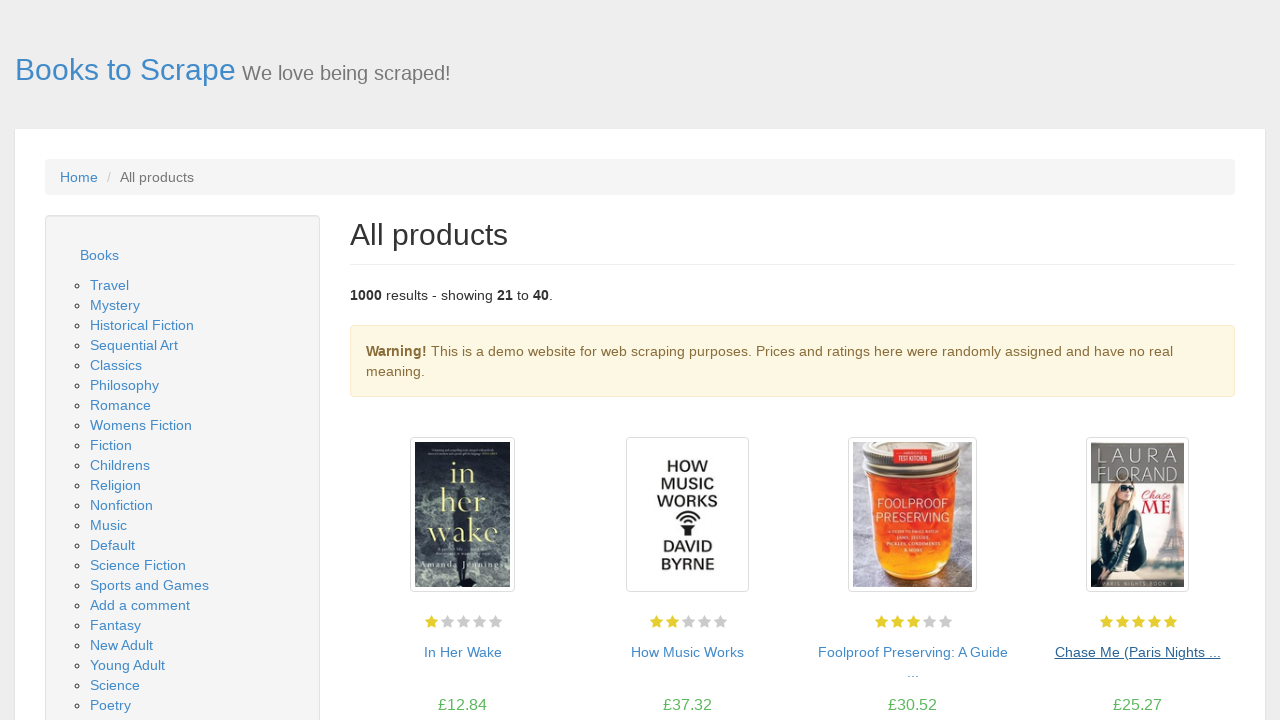

Checked if next button exists
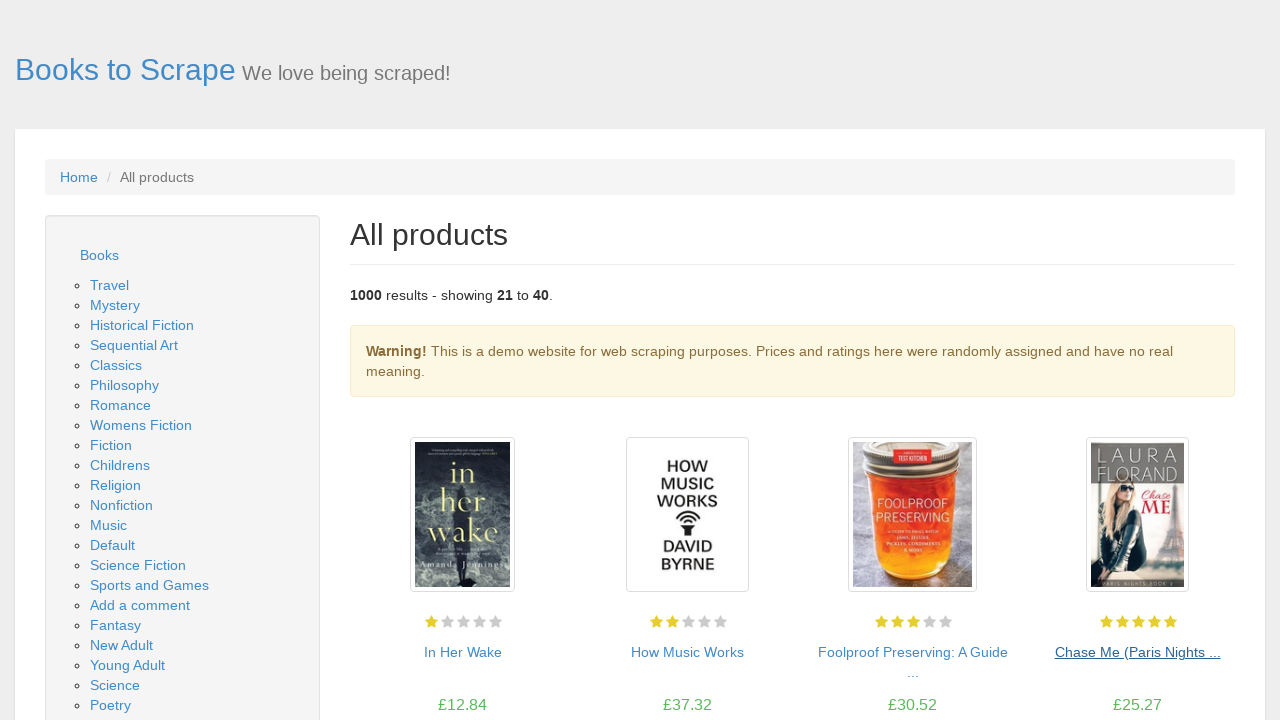

Clicked the next page button at (1206, 654) on .next a
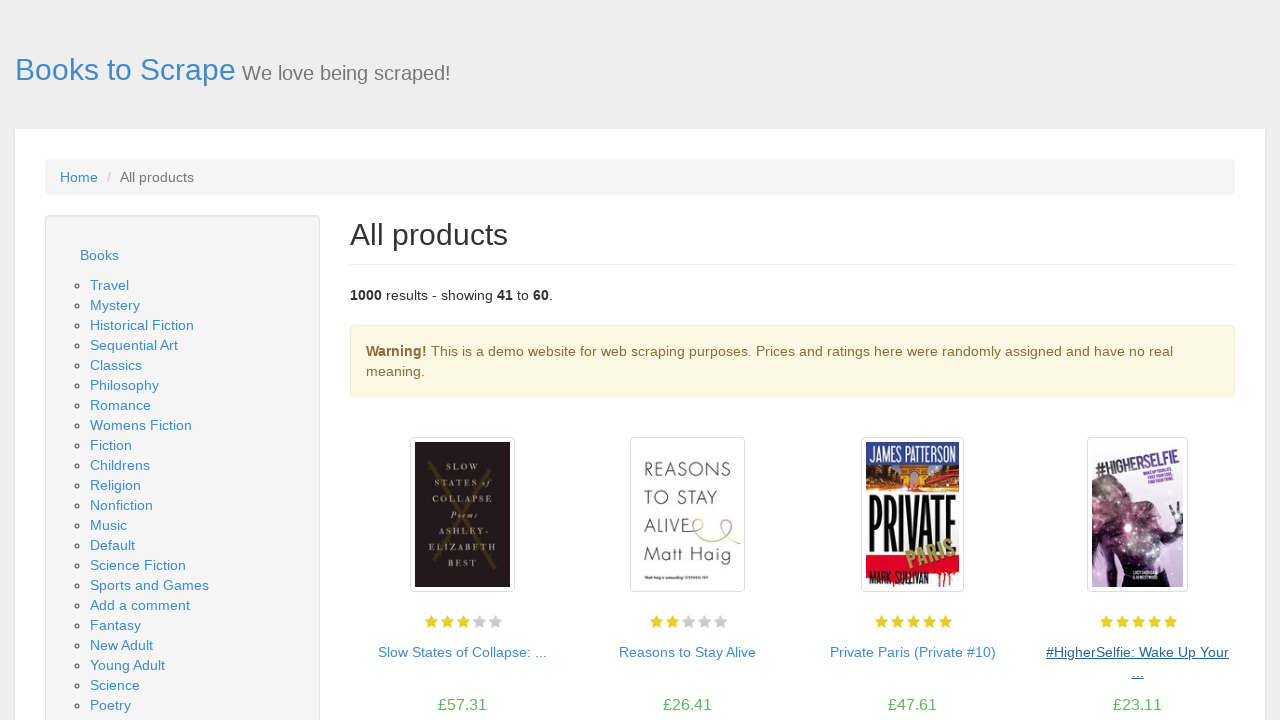

Waited for product listings to load on the next page
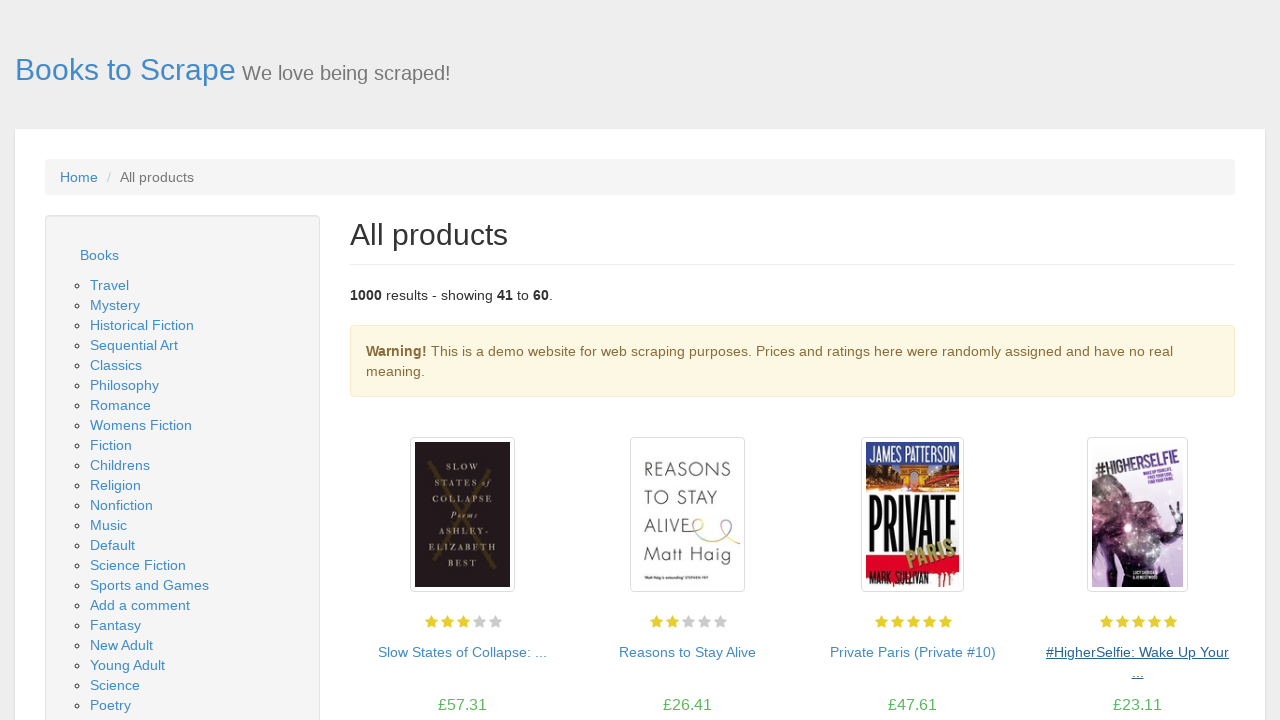

Checked if next button exists
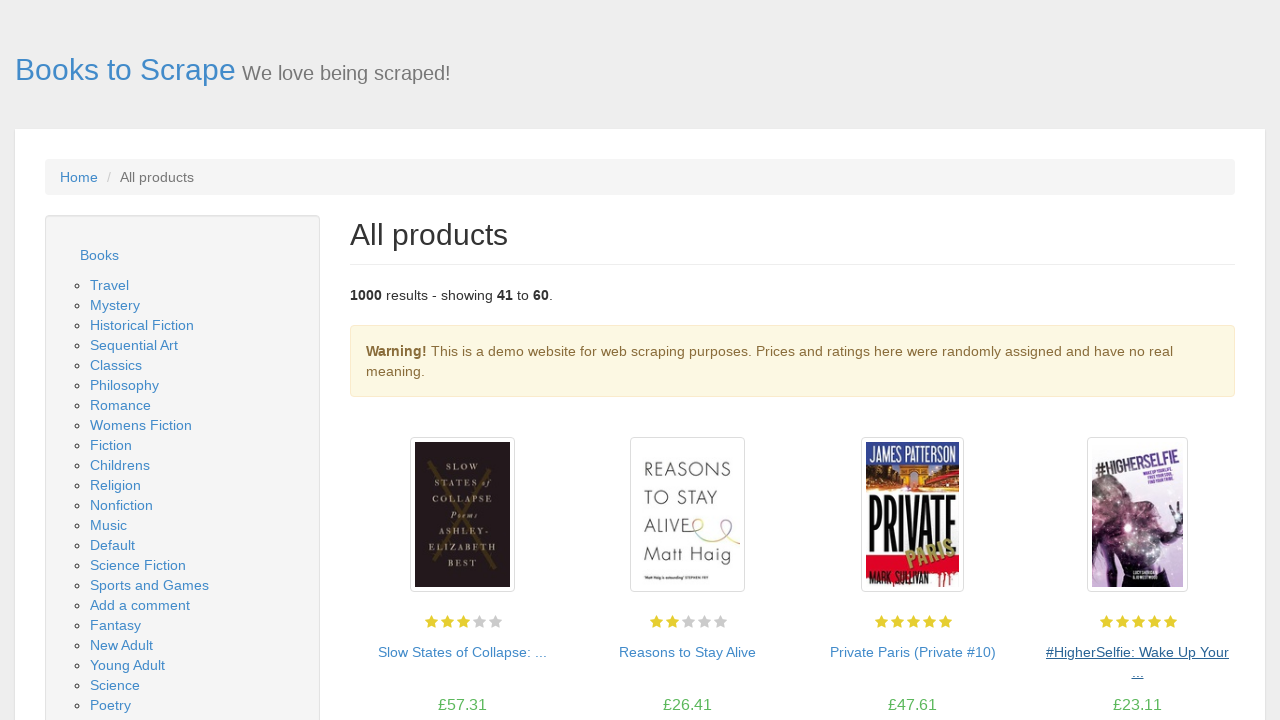

Clicked the next page button at (1206, 654) on .next a
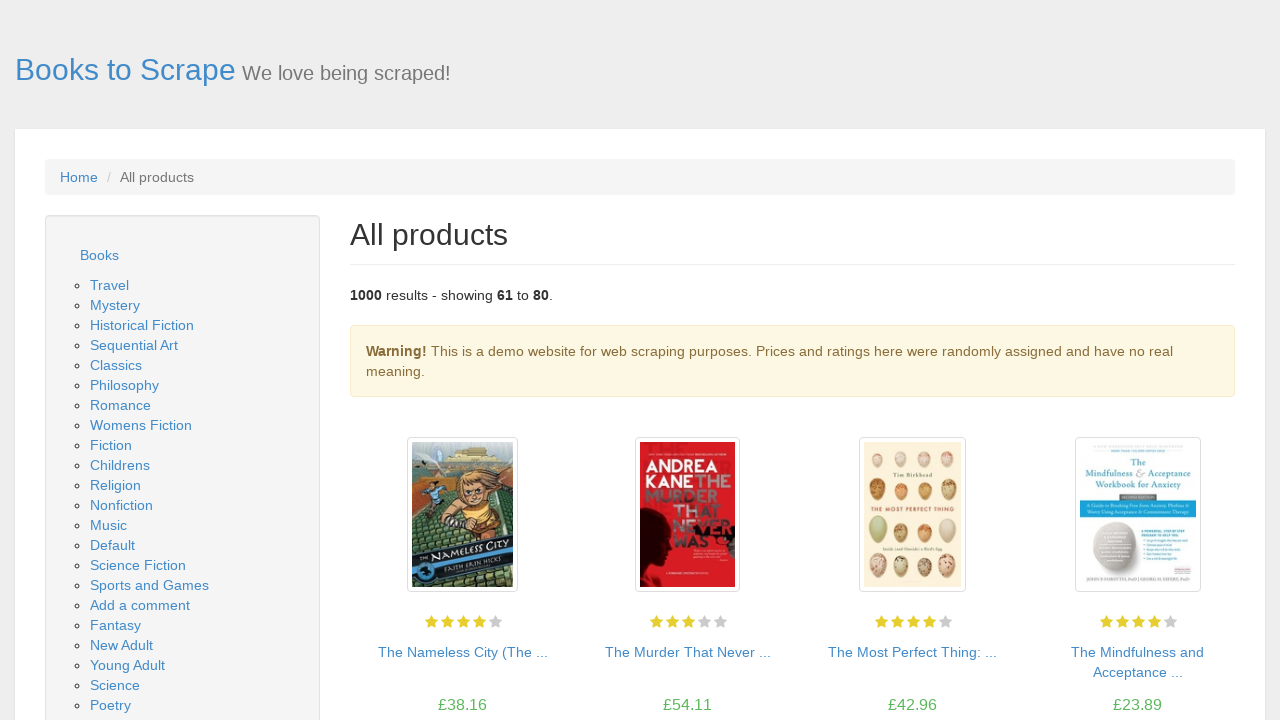

Waited for product listings to load on the next page
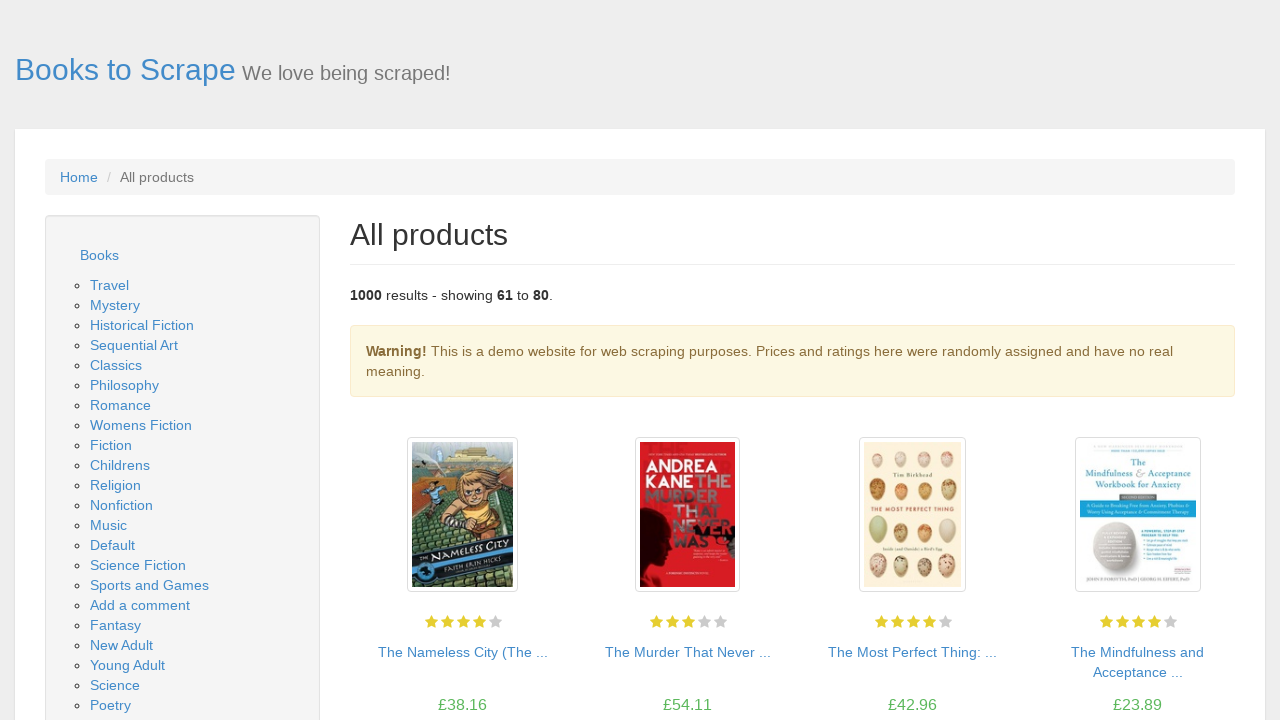

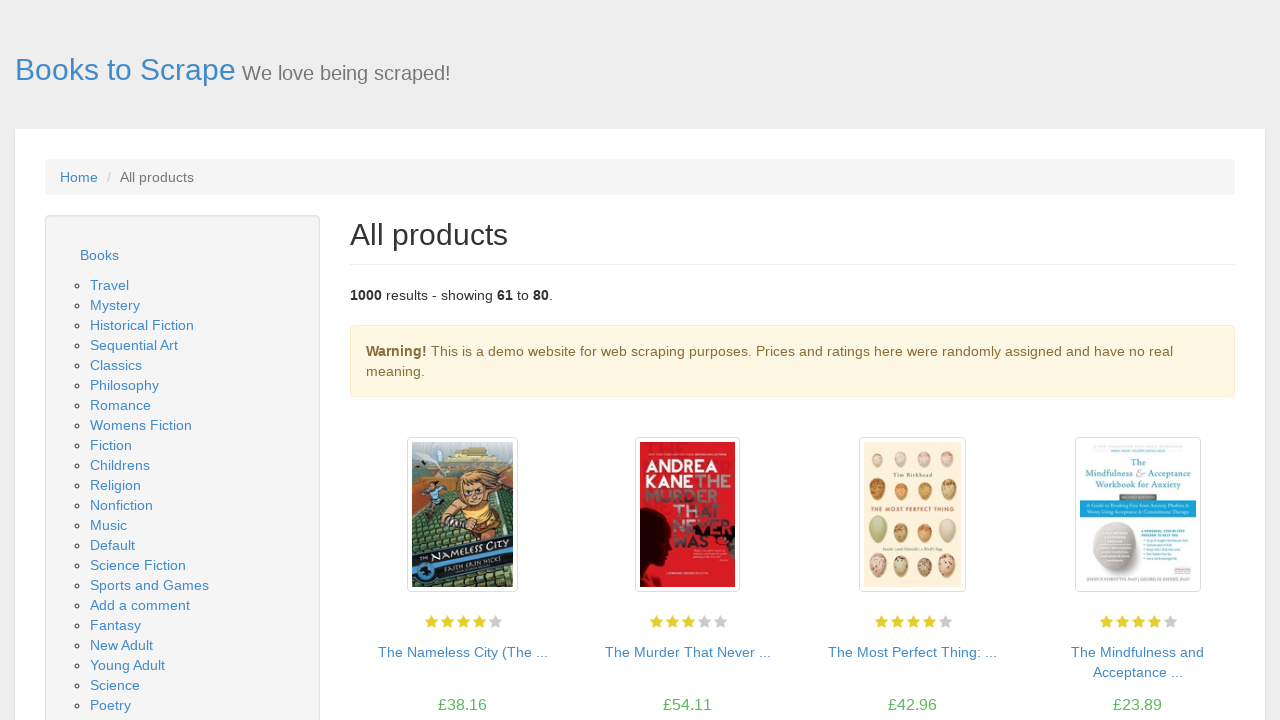